Tests the DemoQA practice registration form by filling in personal information (name, email, gender, mobile, date of birth, hobbies, address, subjects, state, city) and verifying the submitted data appears correctly in the results modal.

Starting URL: https://demoqa.com/automation-practice-form

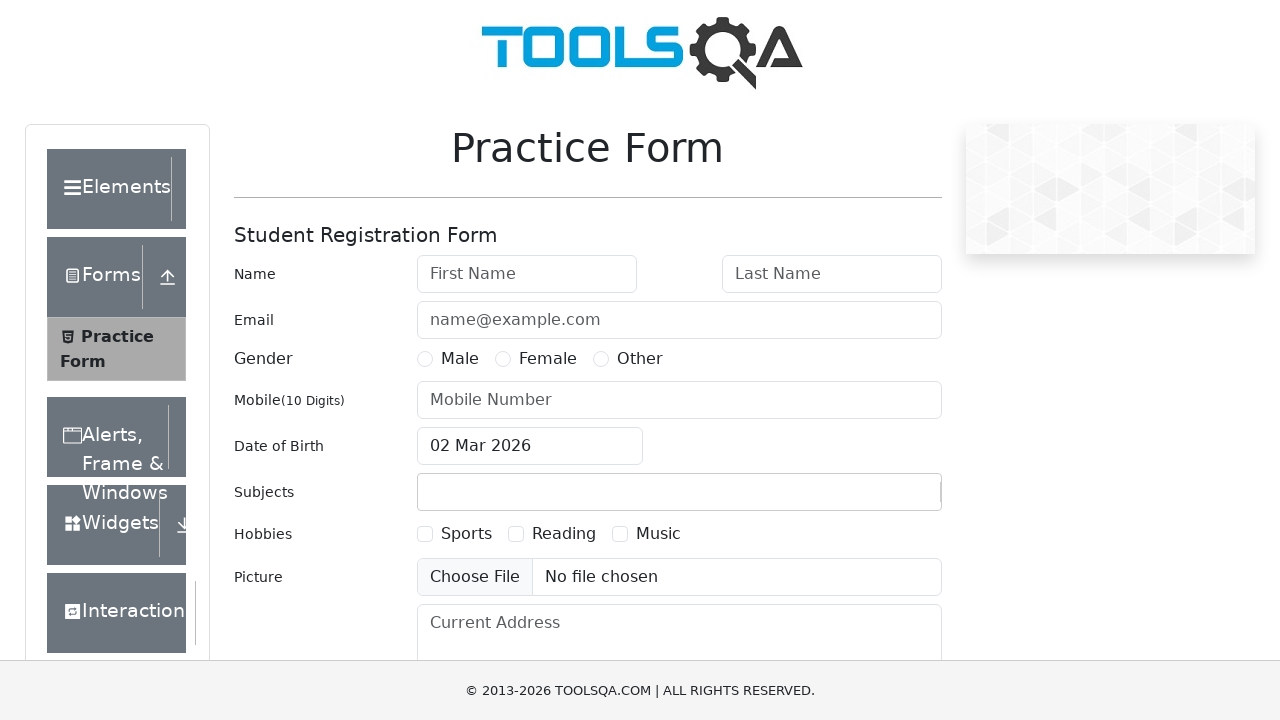

Filled first name field with 'Michael' on #firstName
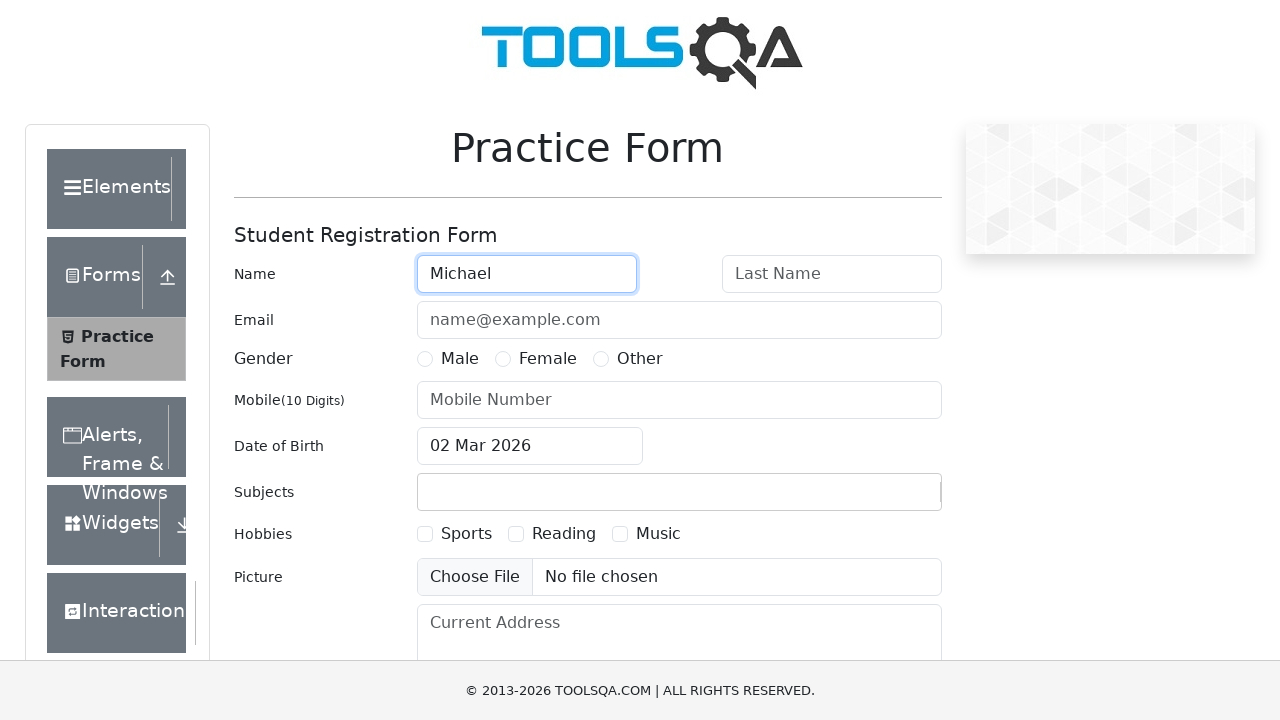

Filled last name field with 'Richardson' on #lastName
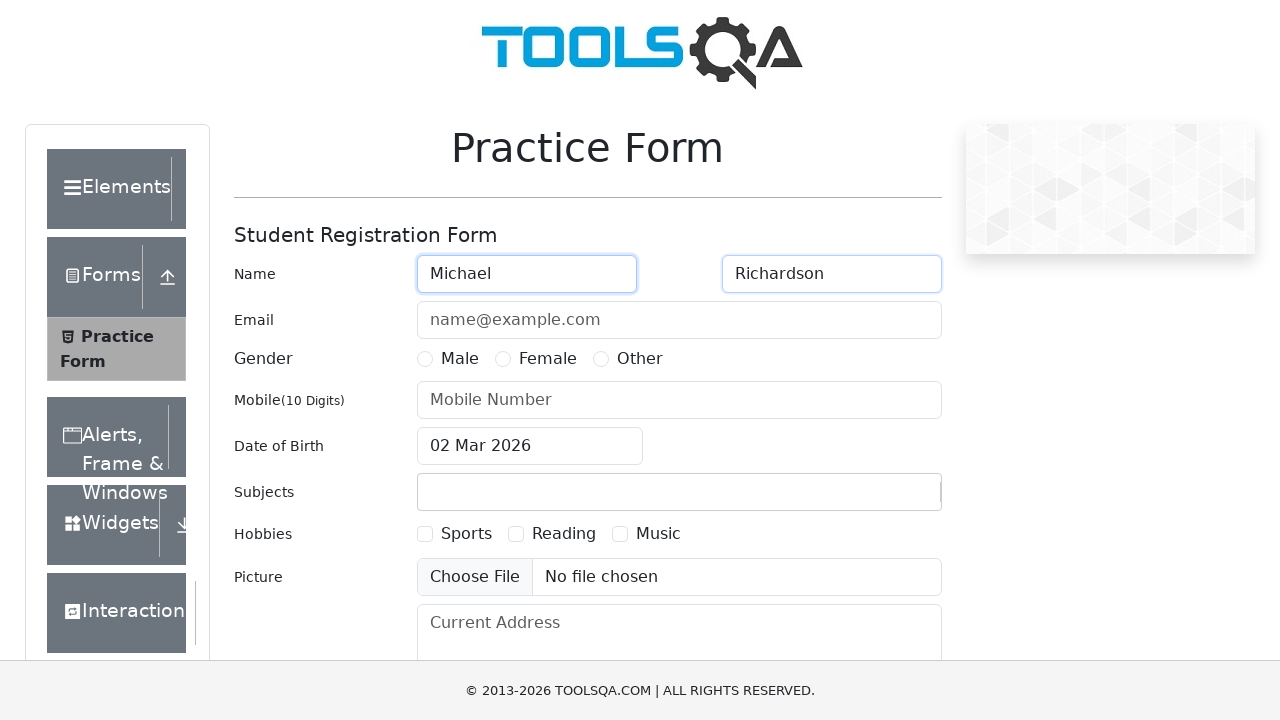

Filled email field with 'michael.richardson@example.com' on #userEmail
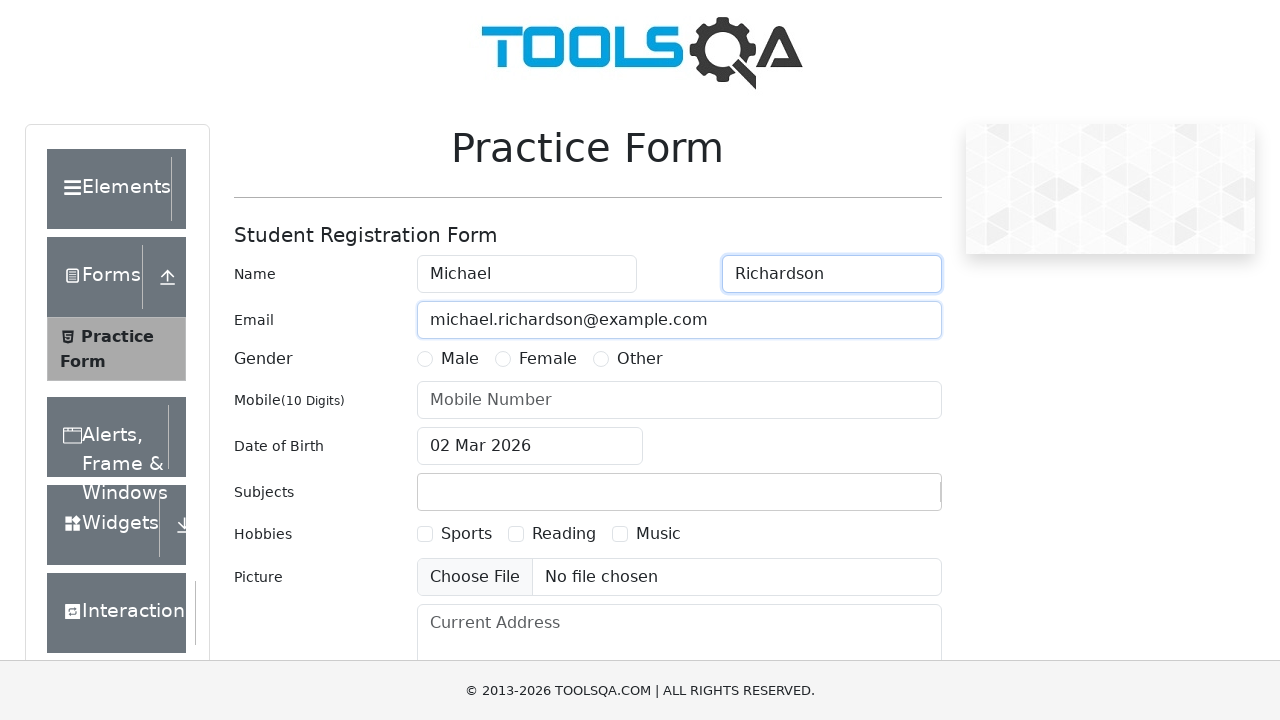

Selected Male gender option at (460, 359) on label[for='gender-radio-1']
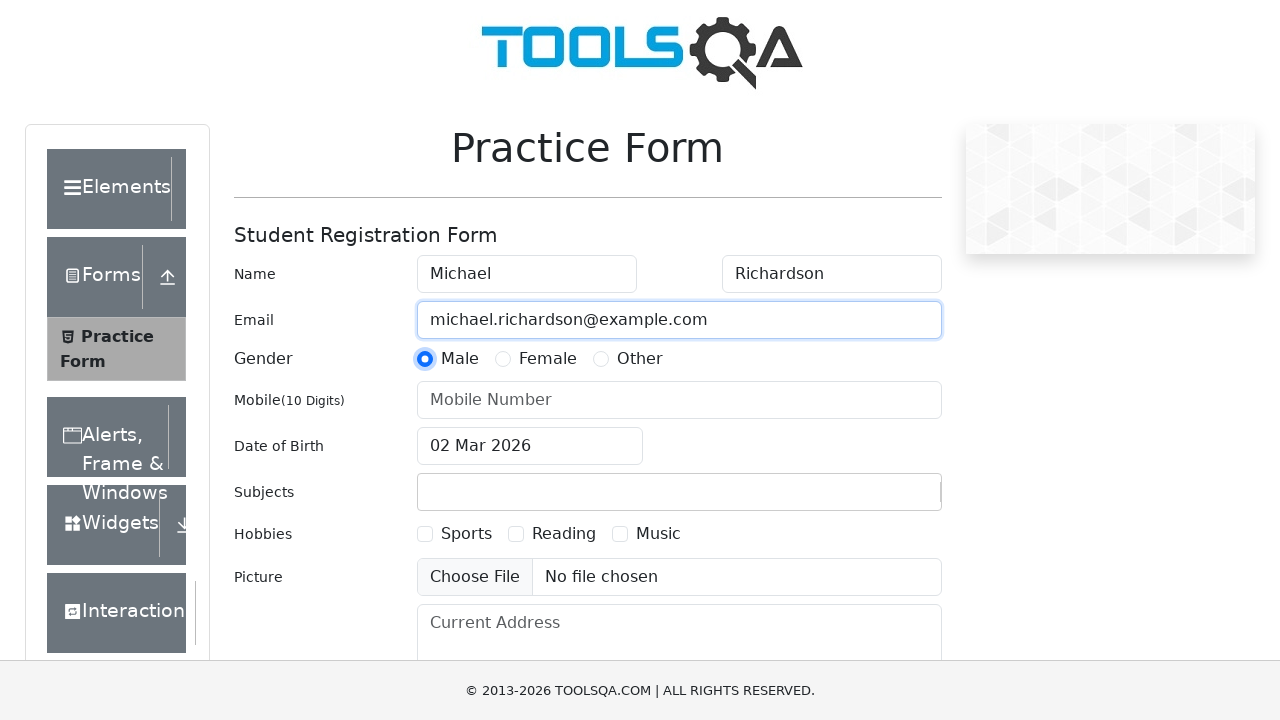

Filled mobile number field with '7845123690' on #userNumber
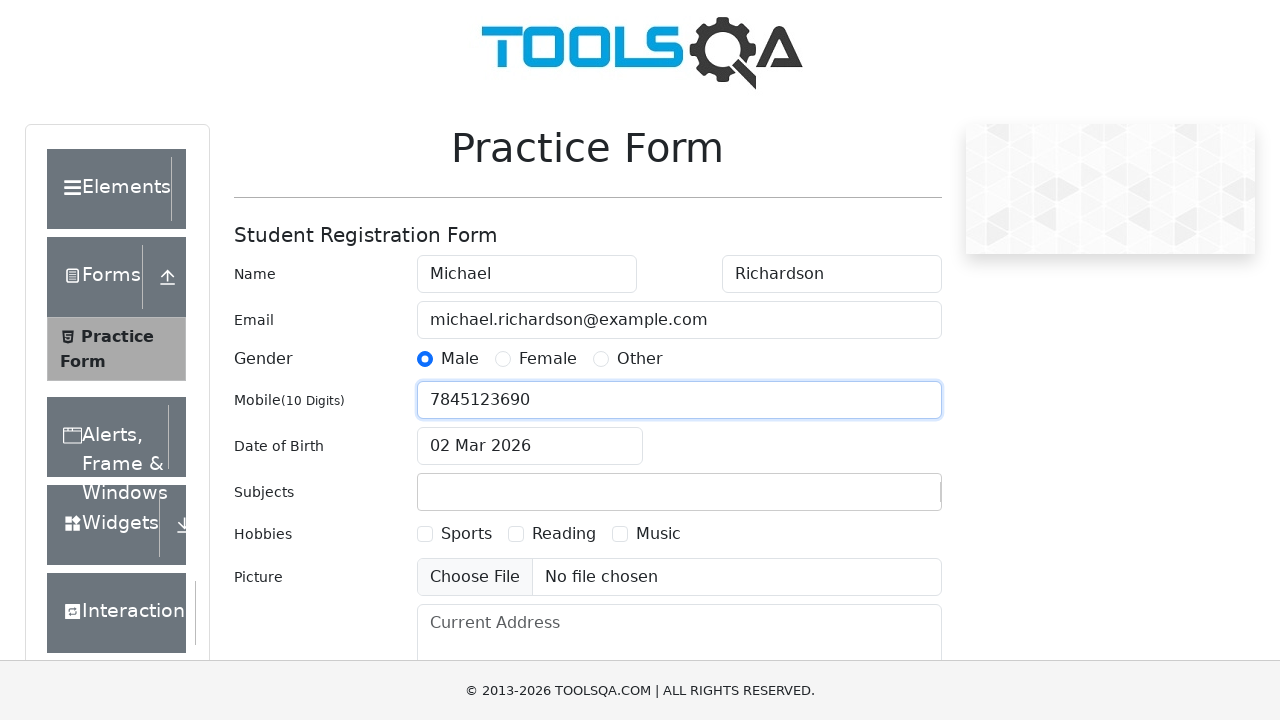

Clicked date of birth input to open date picker at (530, 446) on #dateOfBirthInput
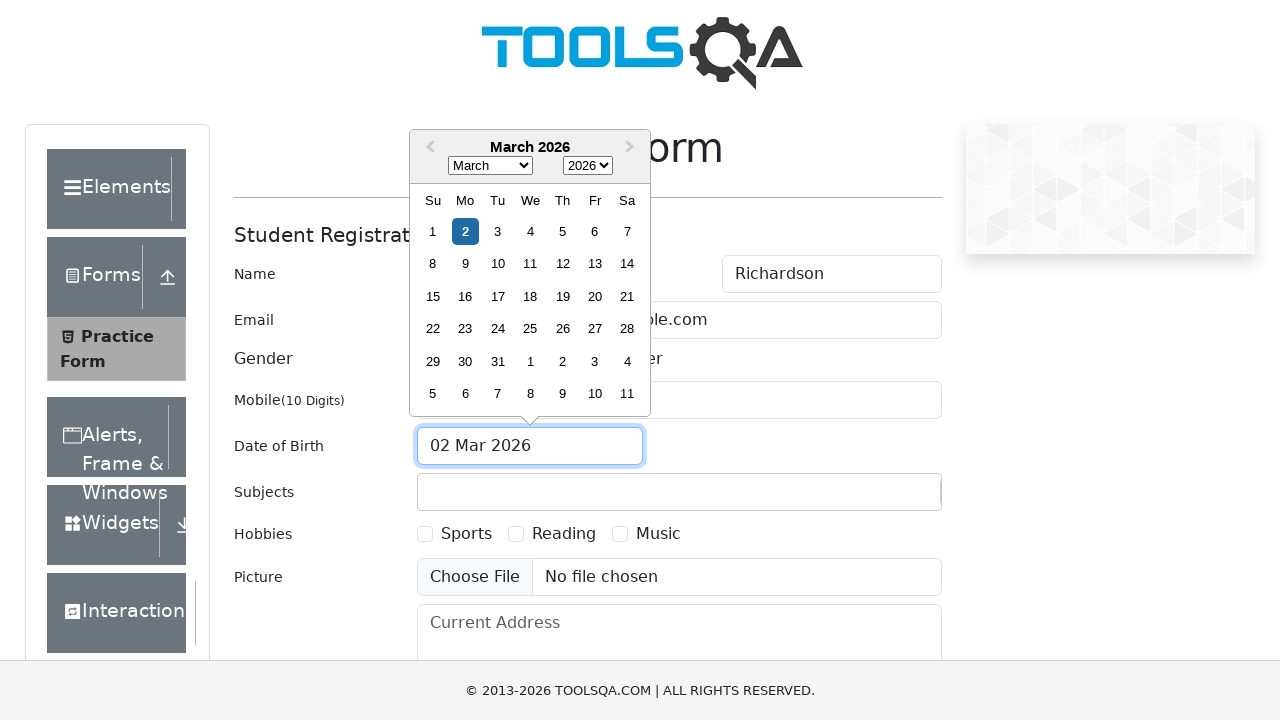

Selected March (month index 2) from date picker on .react-datepicker__month-select
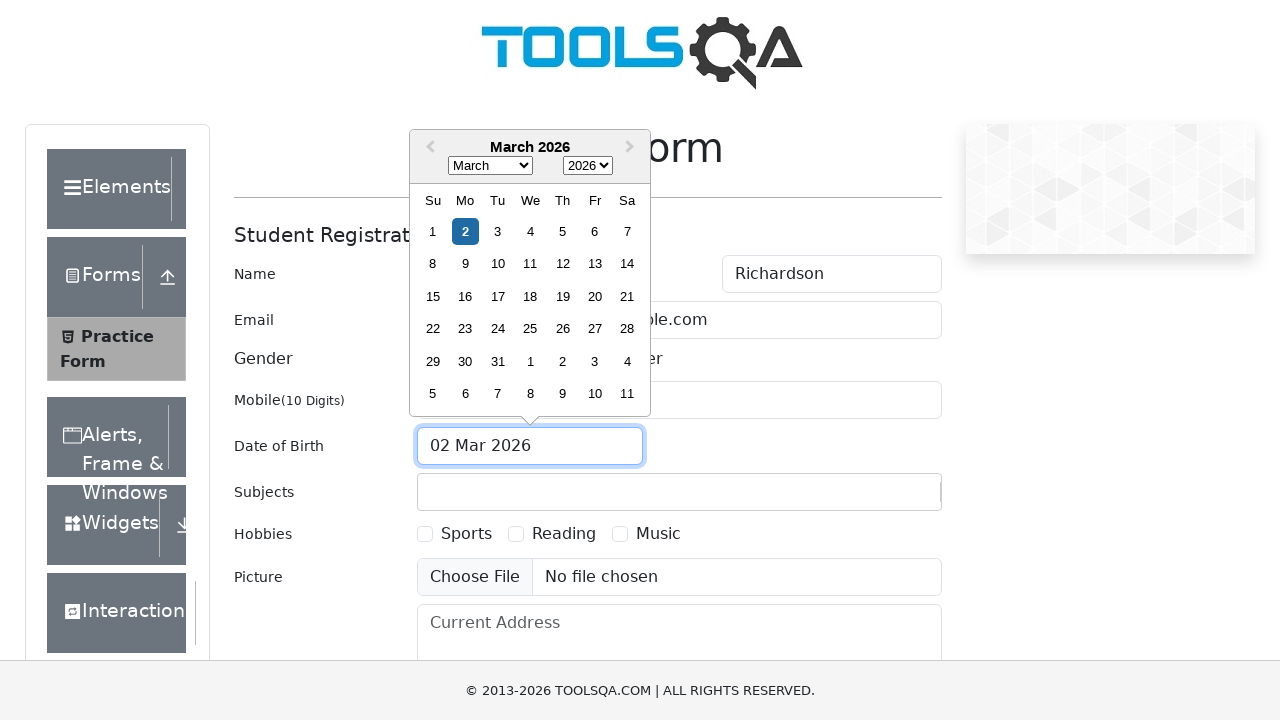

Selected year 1993 from date picker on .react-datepicker__year-select
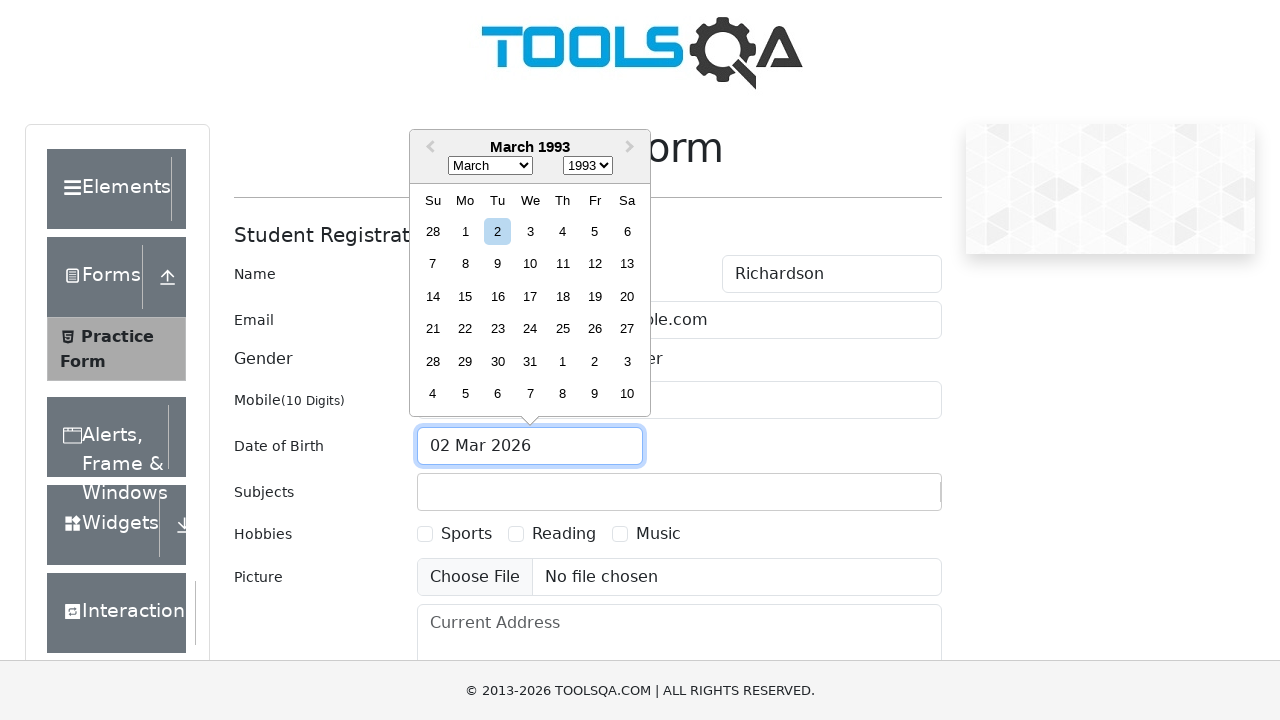

Selected day 30 from date picker at (498, 361) on .react-datepicker__day--030:not(.react-datepicker__day--outside-month)
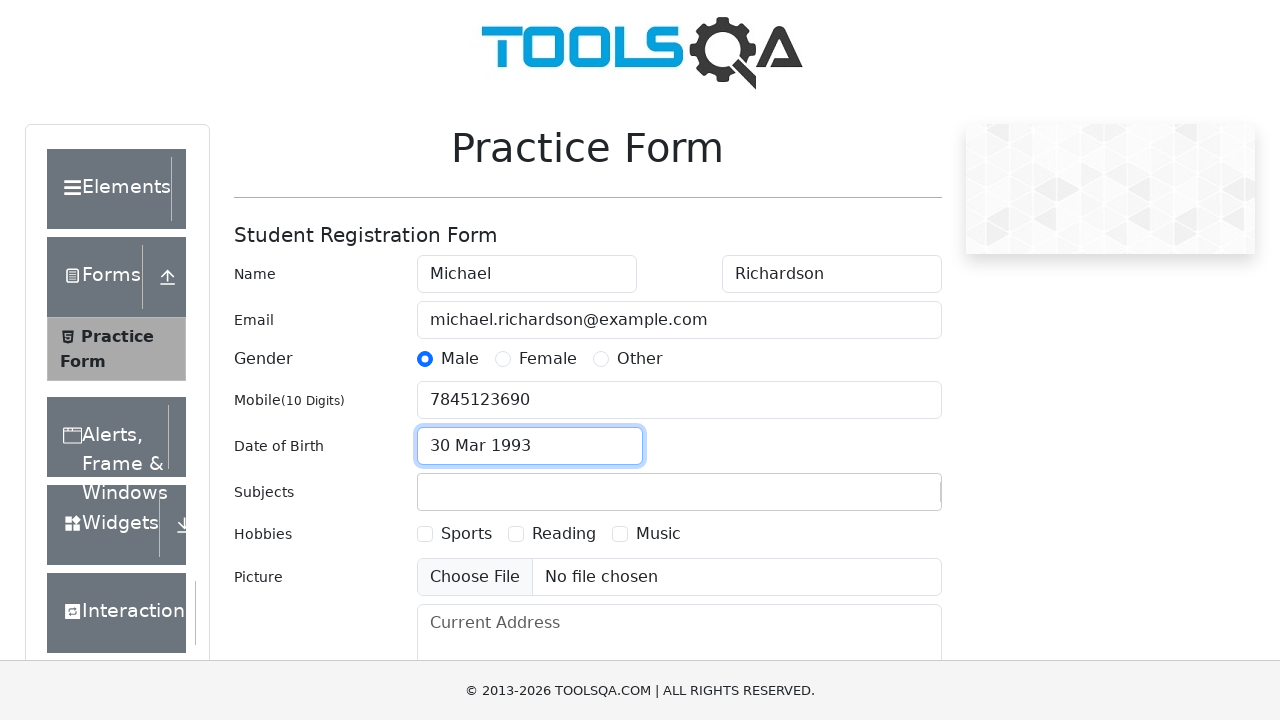

Selected Sports hobby checkbox at (466, 534) on label[for='hobbies-checkbox-1']
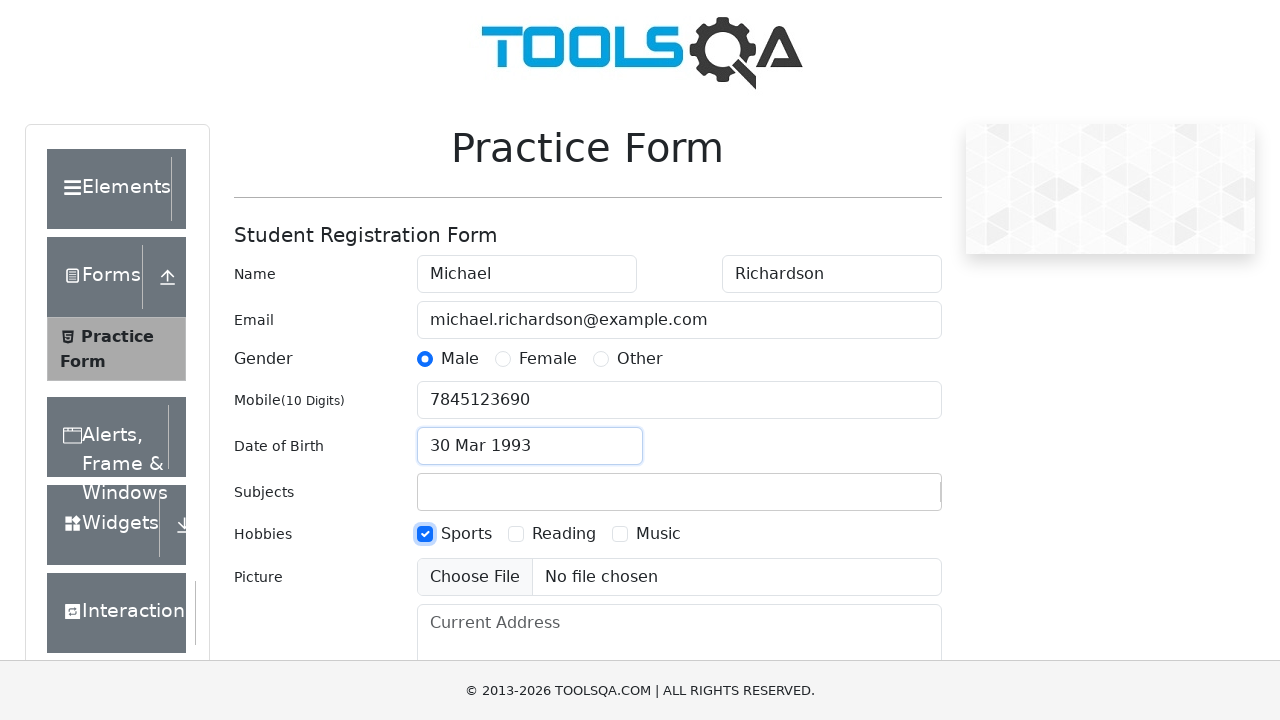

Filled current address field with '742 Evergreen Terrace, Springfield' on #currentAddress
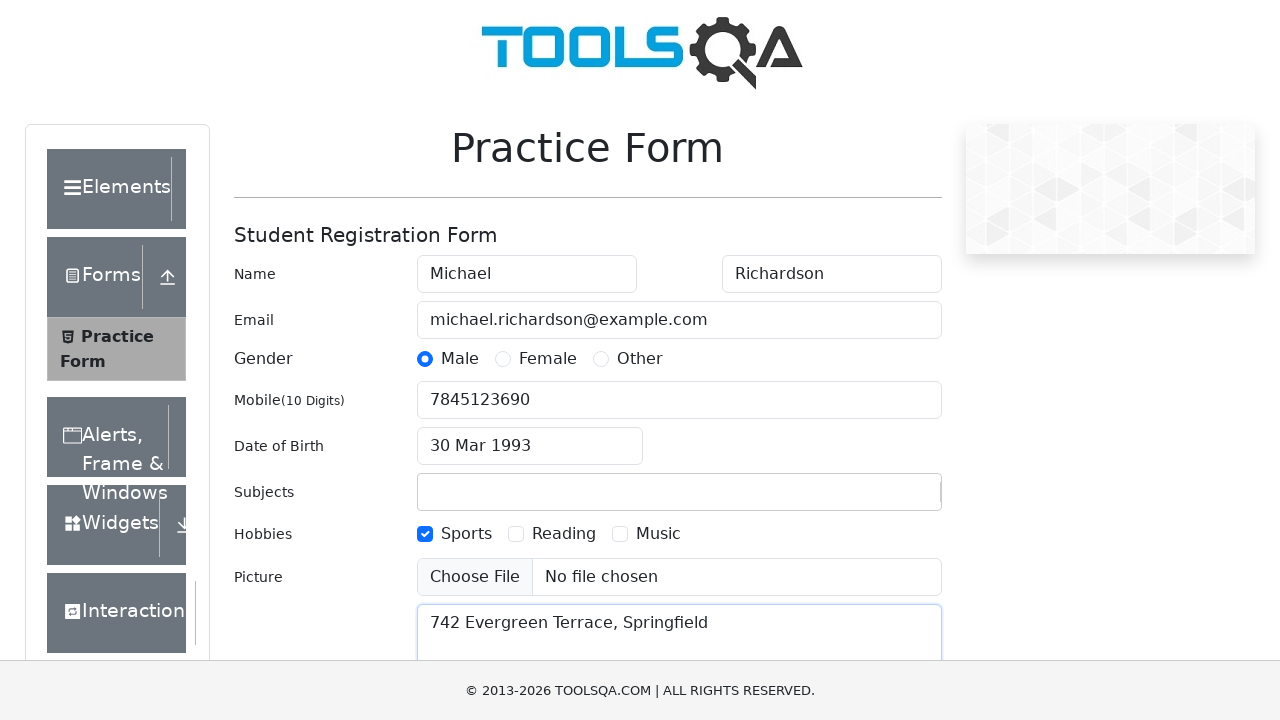

Clicked subjects input field at (430, 492) on #subjectsInput
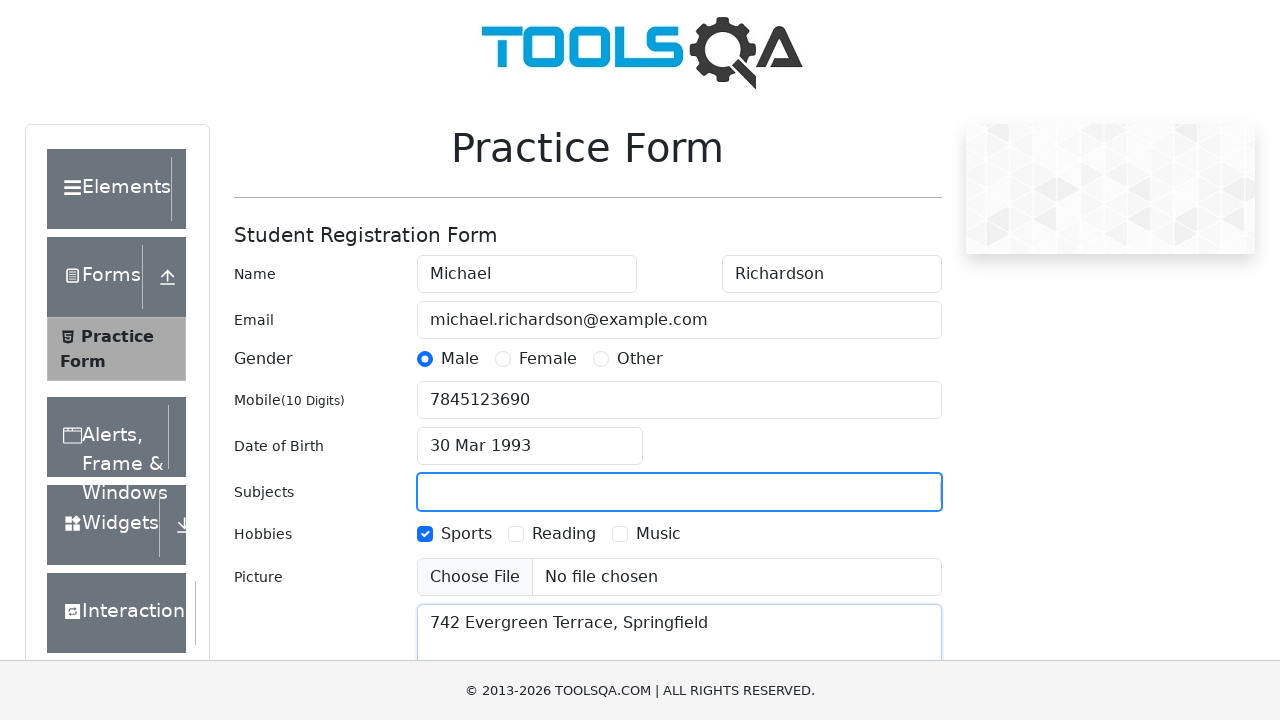

Typed 'Maths' in subjects field on #subjectsInput
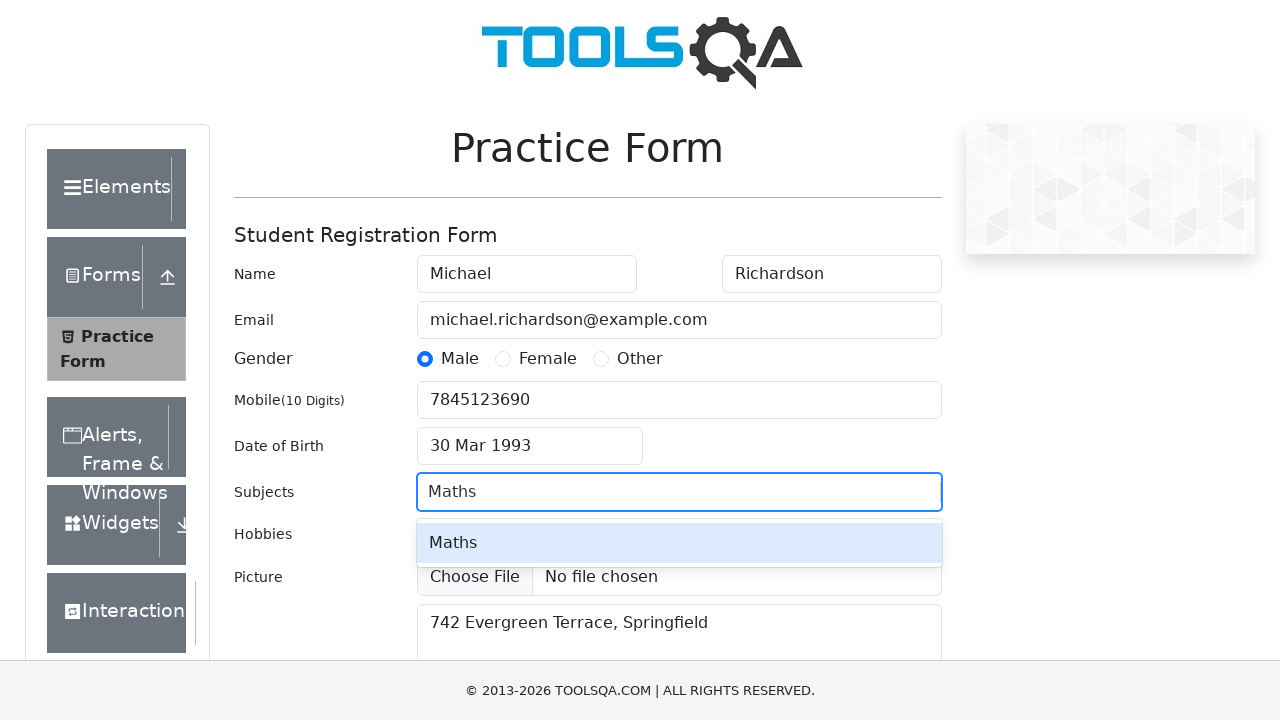

Selected Maths from autocomplete suggestions at (679, 543) on .subjects-auto-complete__option
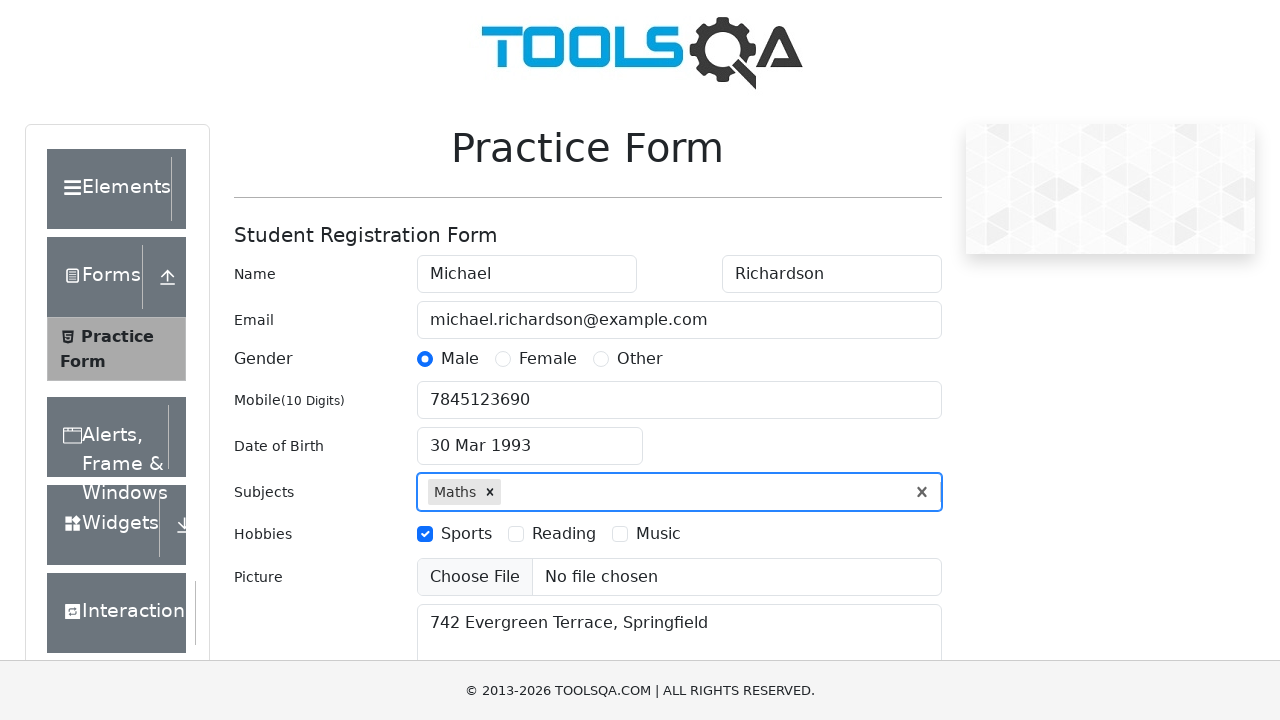

Clicked state dropdown to open options at (527, 437) on #state
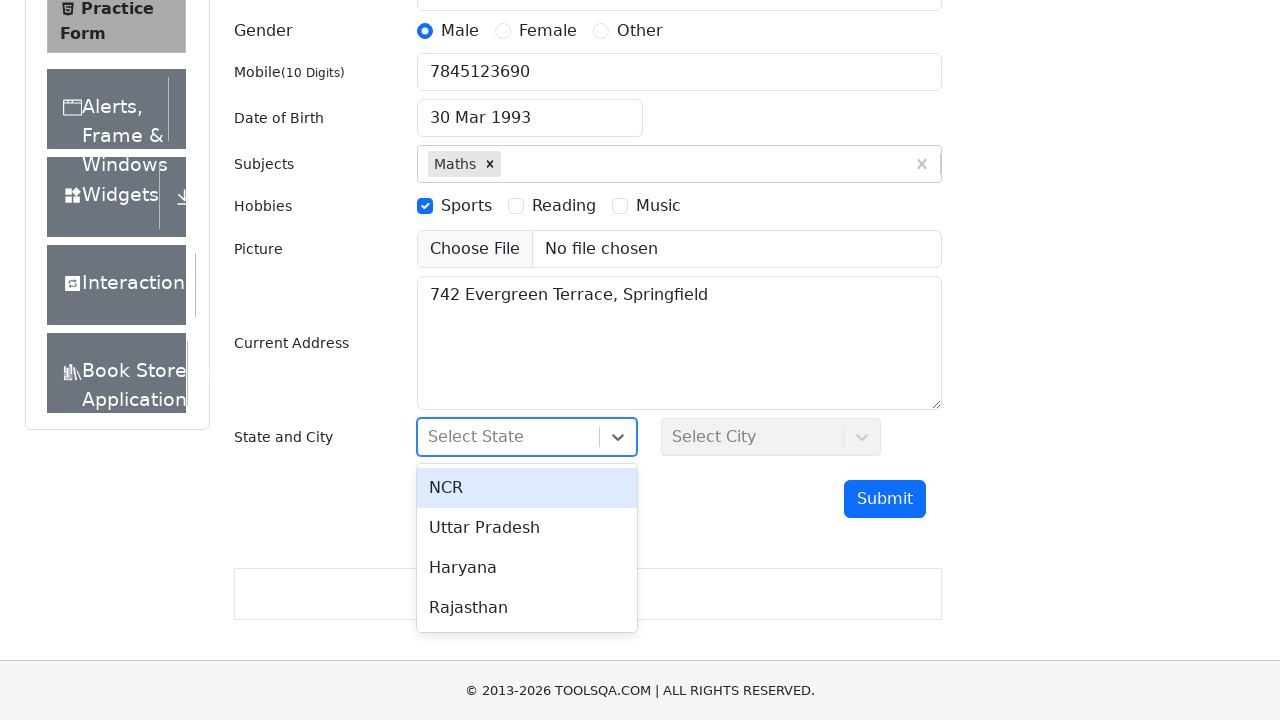

Selected NCR from state dropdown at (527, 488) on #react-select-3-option-0
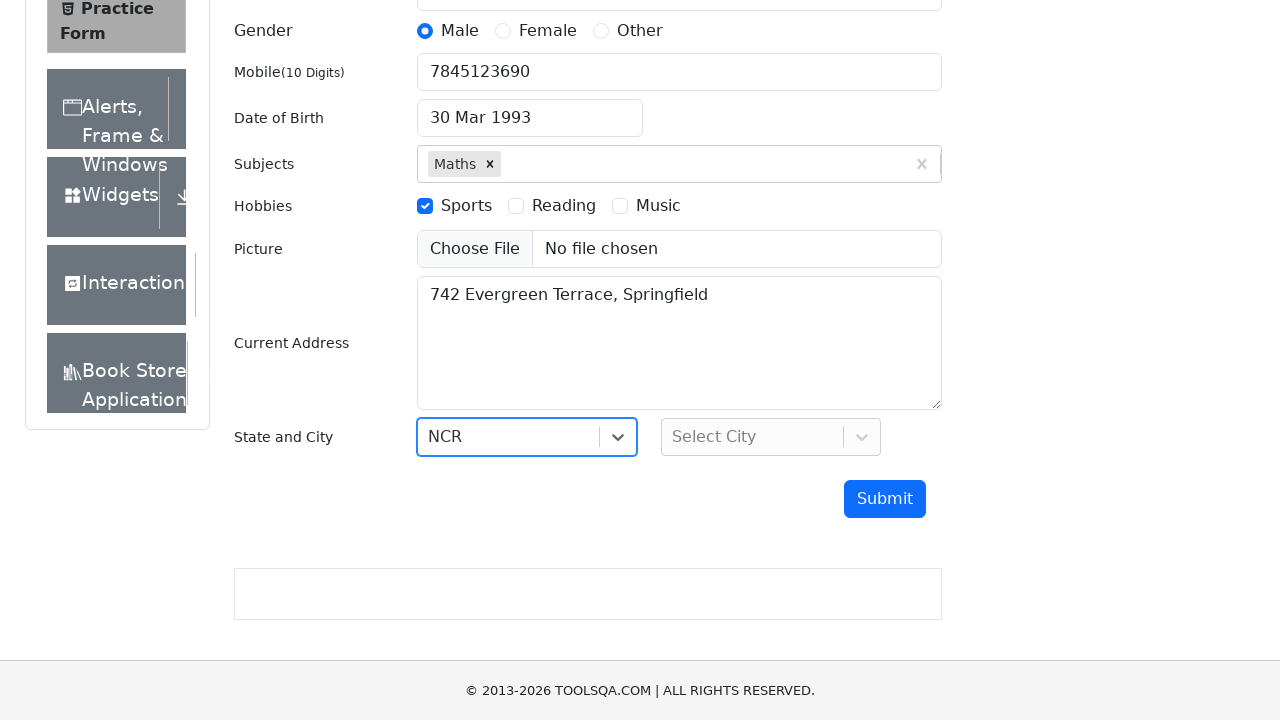

Clicked city dropdown to open options at (771, 437) on #city
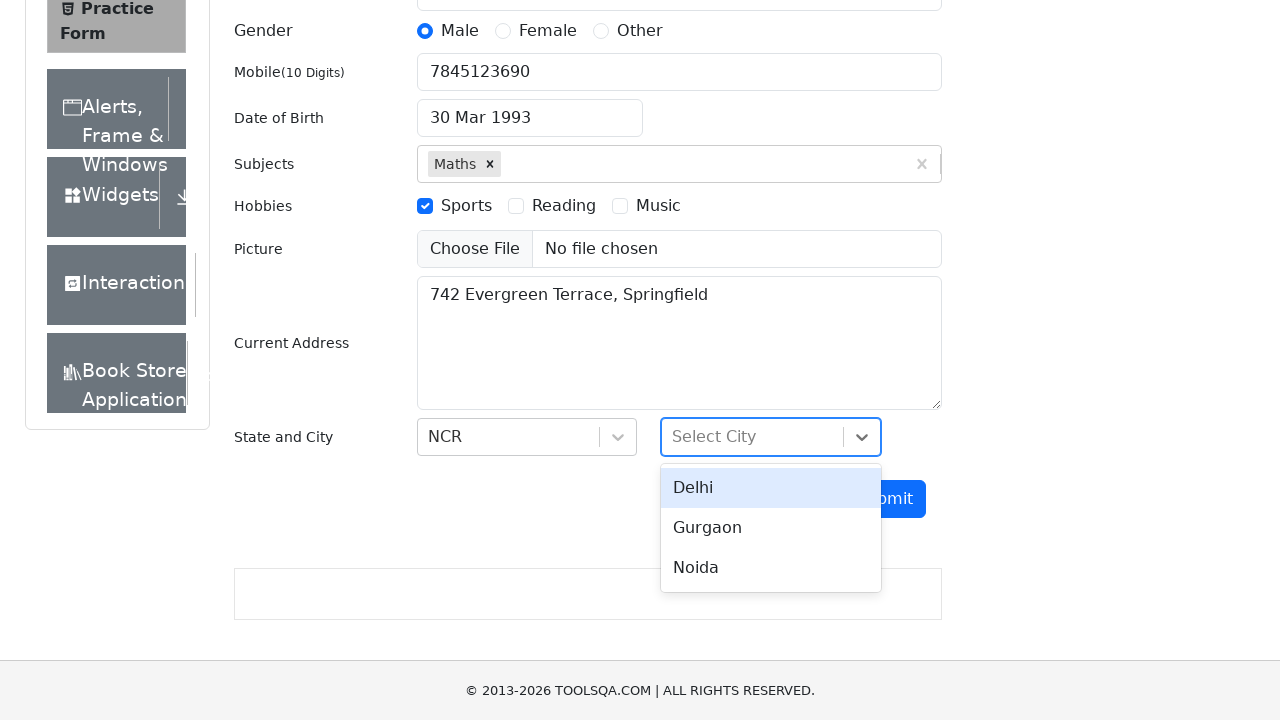

Selected Delhi from city dropdown at (771, 488) on #react-select-4-option-0
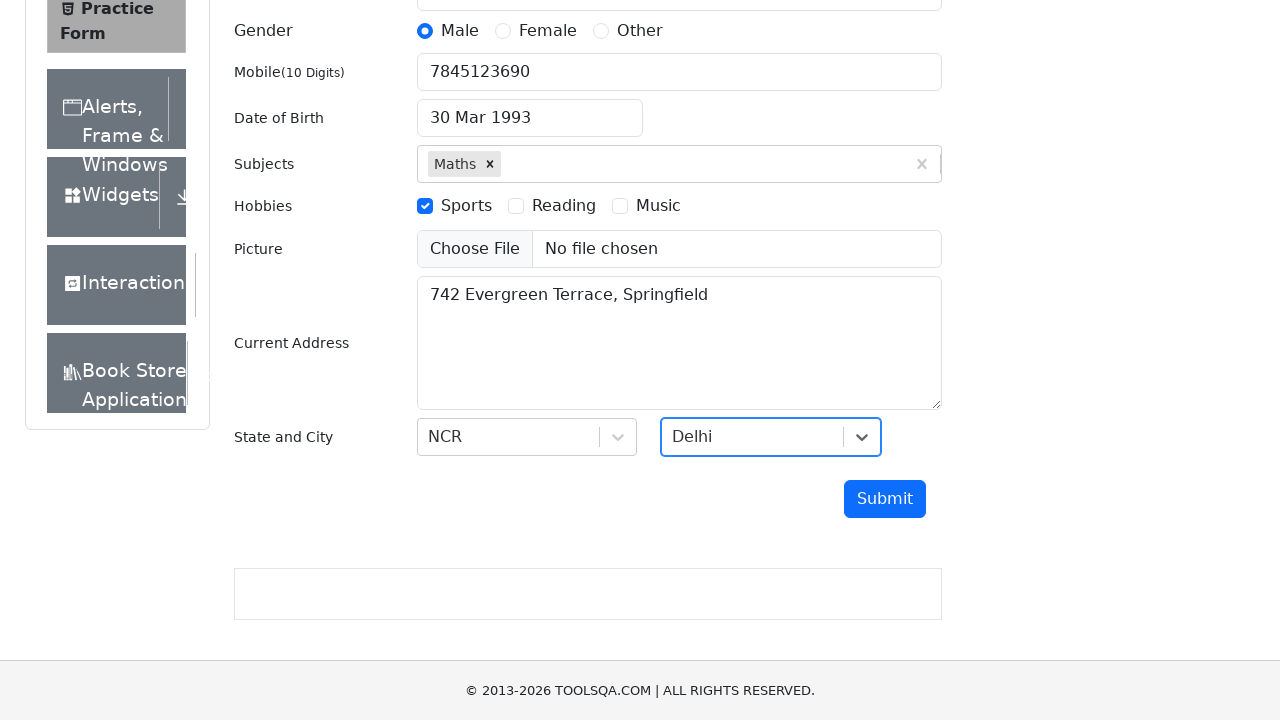

Clicked submit button to submit the registration form at (885, 499) on #submit
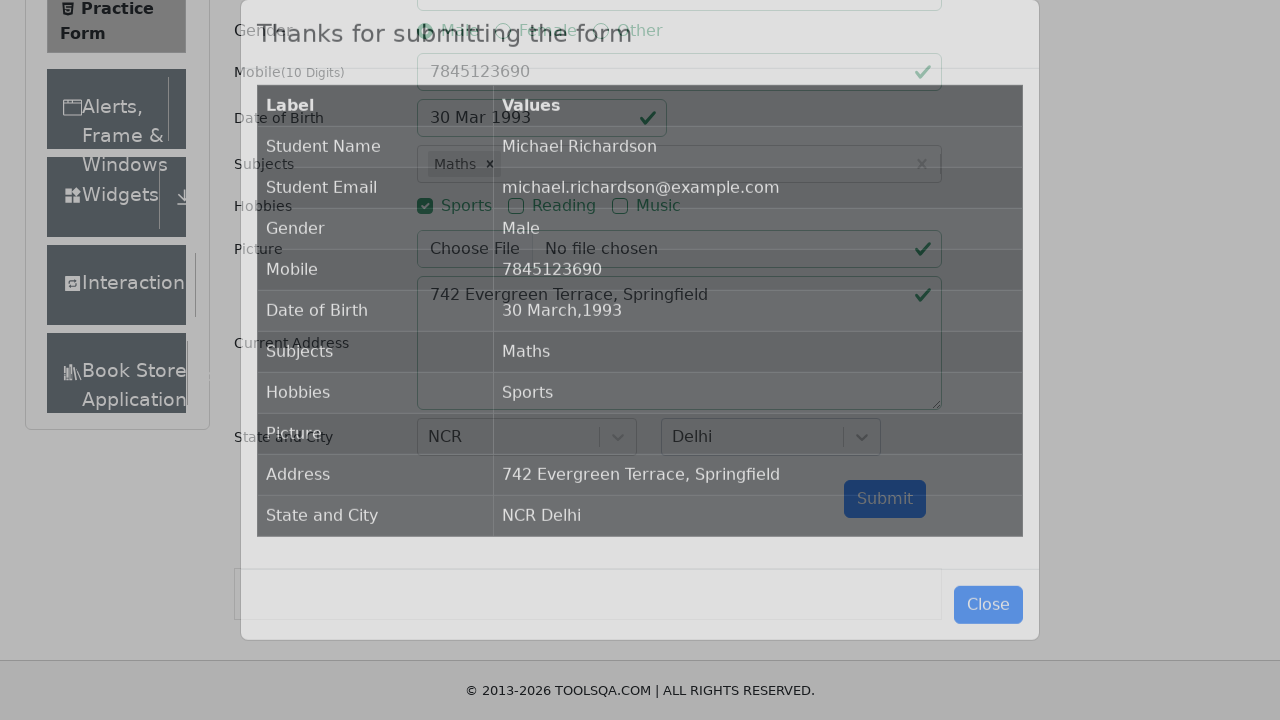

Results modal appeared with title
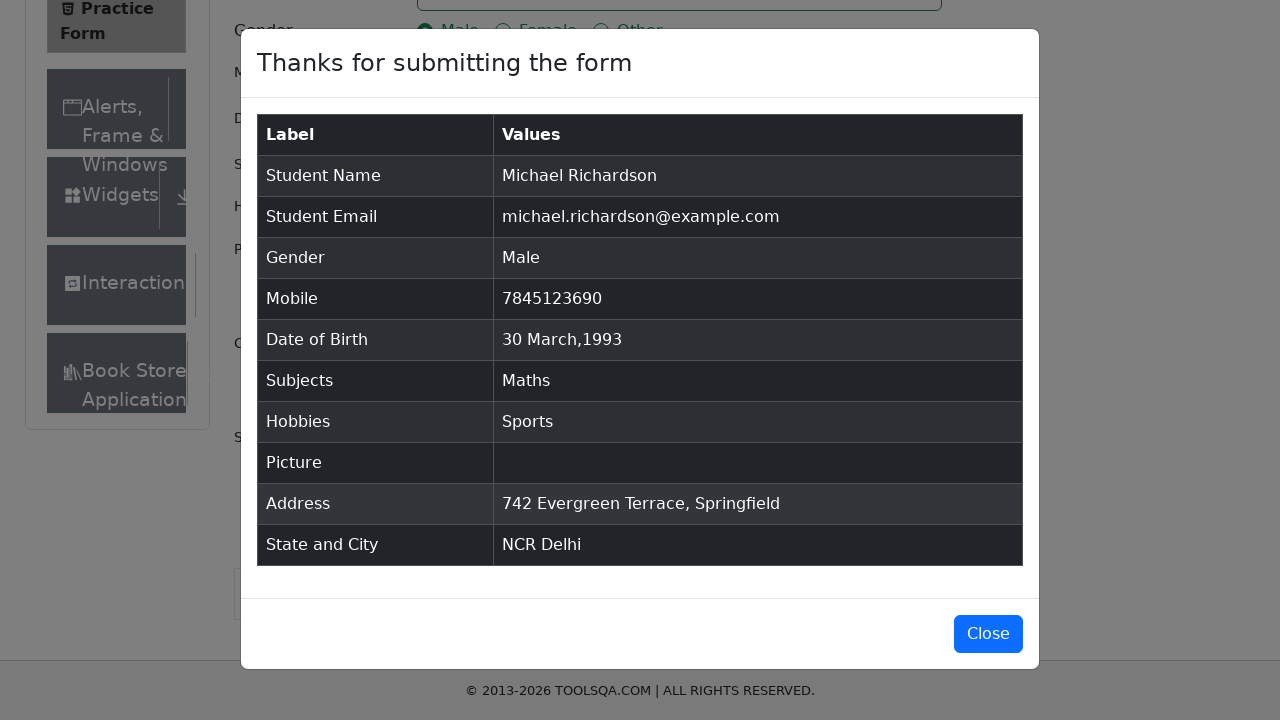

Results table with submitted data became visible
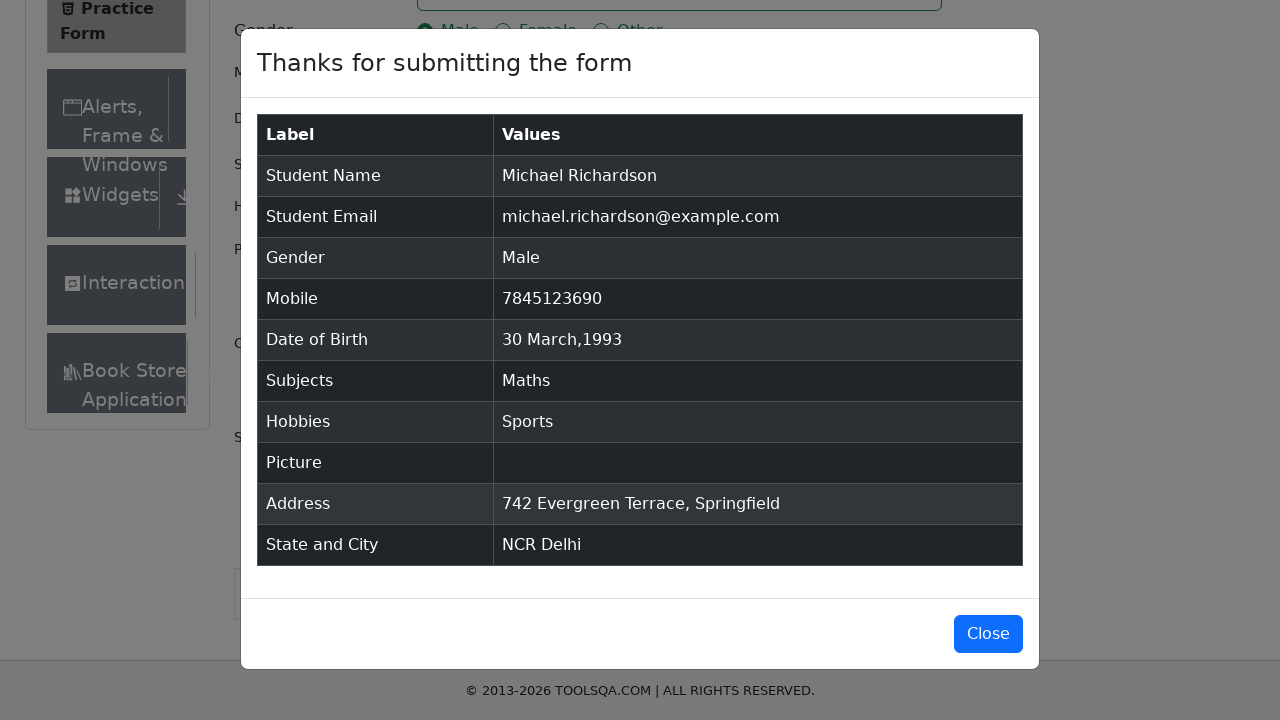

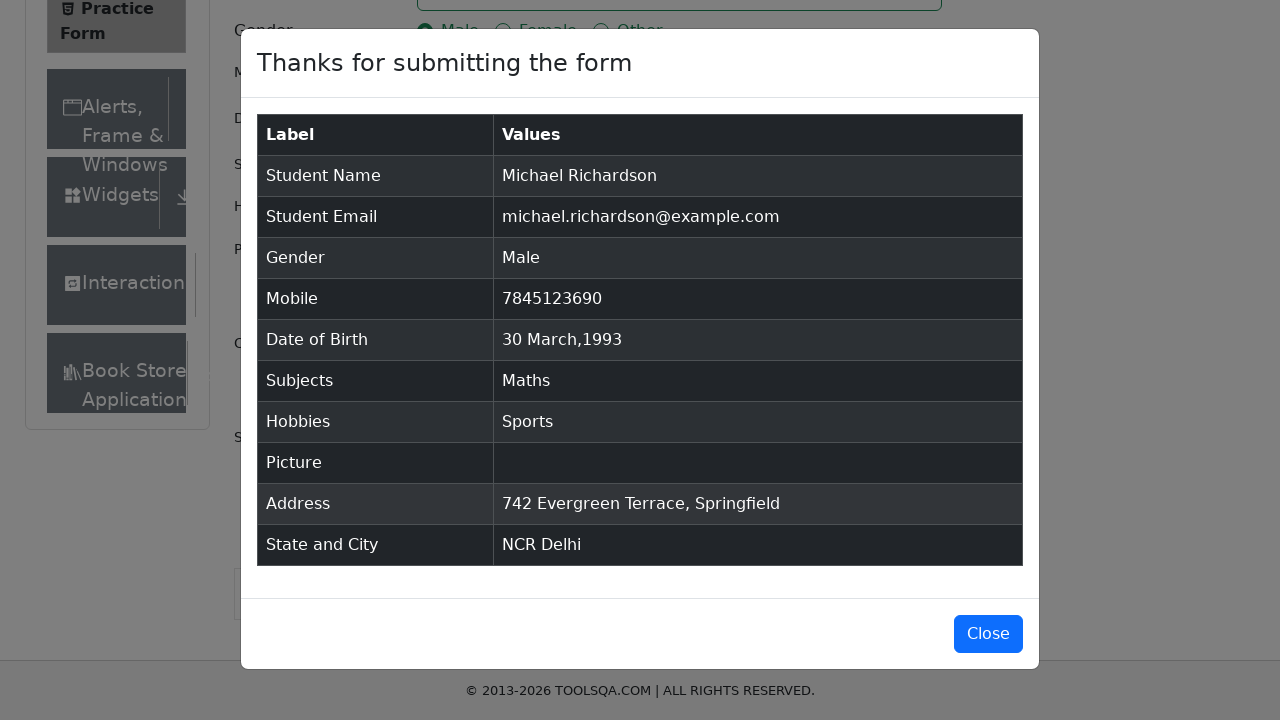